Navigates to the OrangeHRM demo login page and locates a paragraph element on the page to verify the page has loaded correctly.

Starting URL: https://opensource-demo.orangehrmlive.com/web/index.php/auth/login

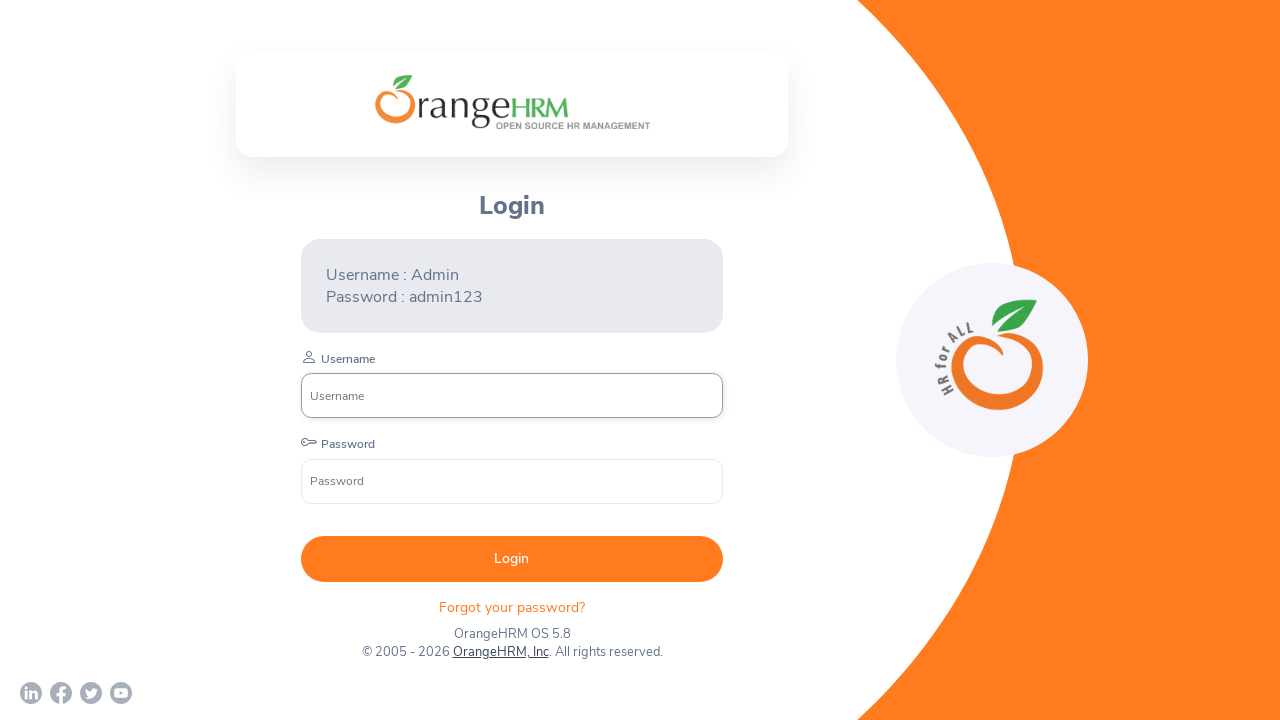

Navigated to OrangeHRM demo login page
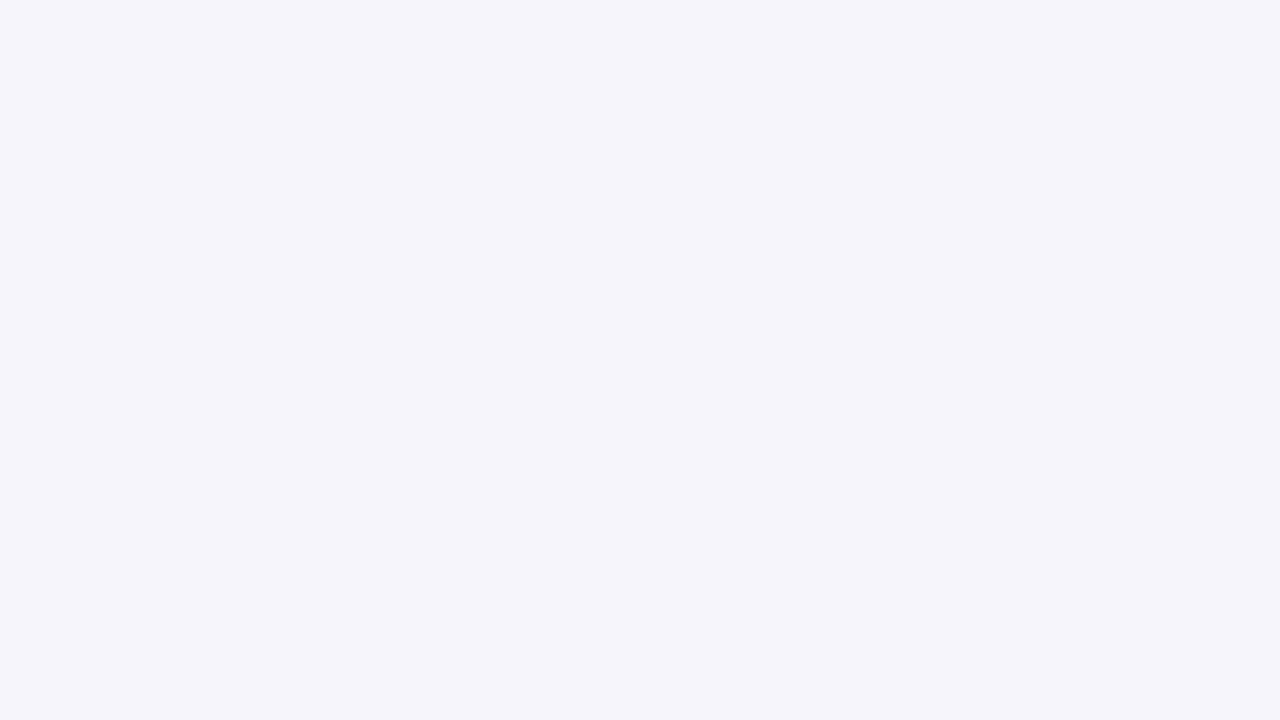

Waited for paragraph element to load on login page
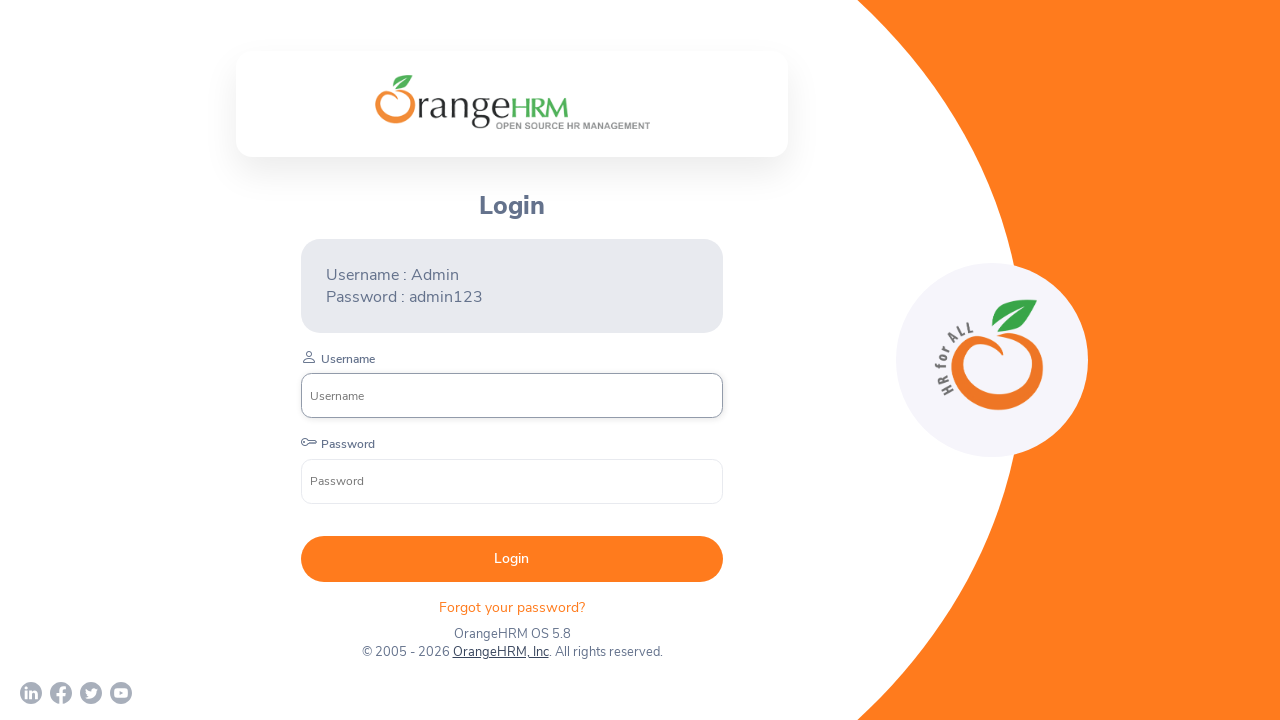

Located first paragraph element to verify page loaded correctly
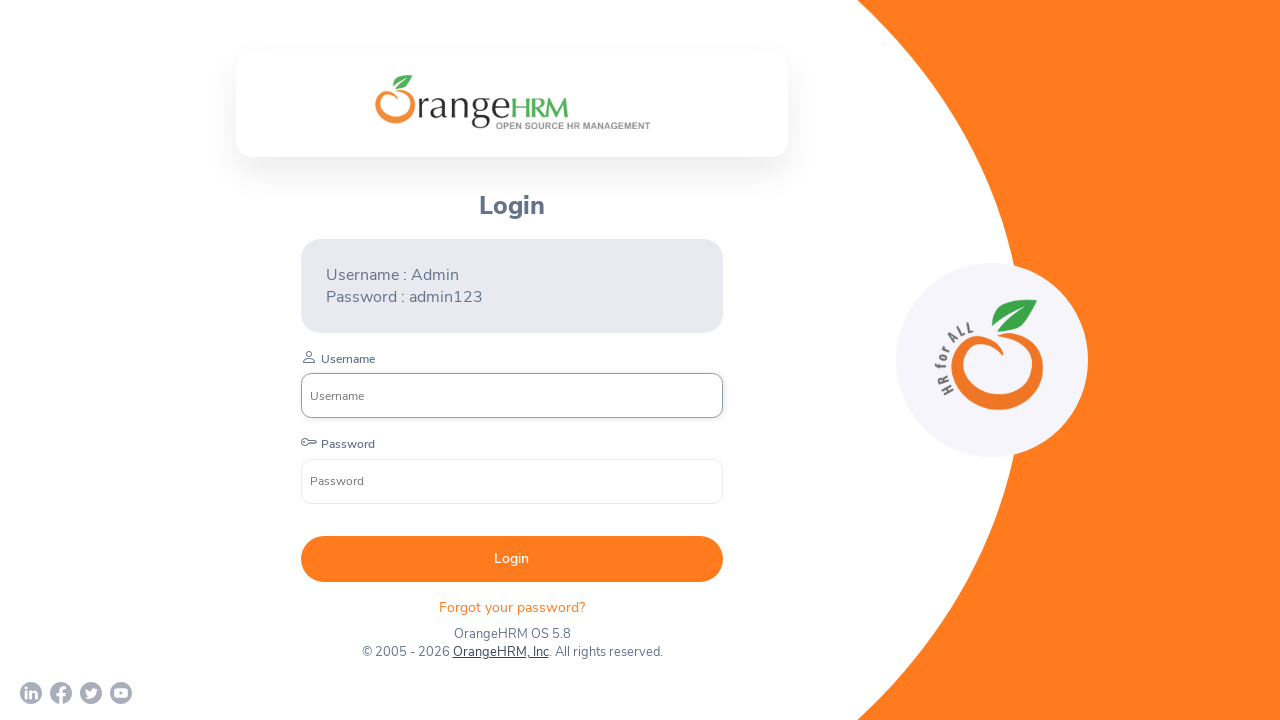

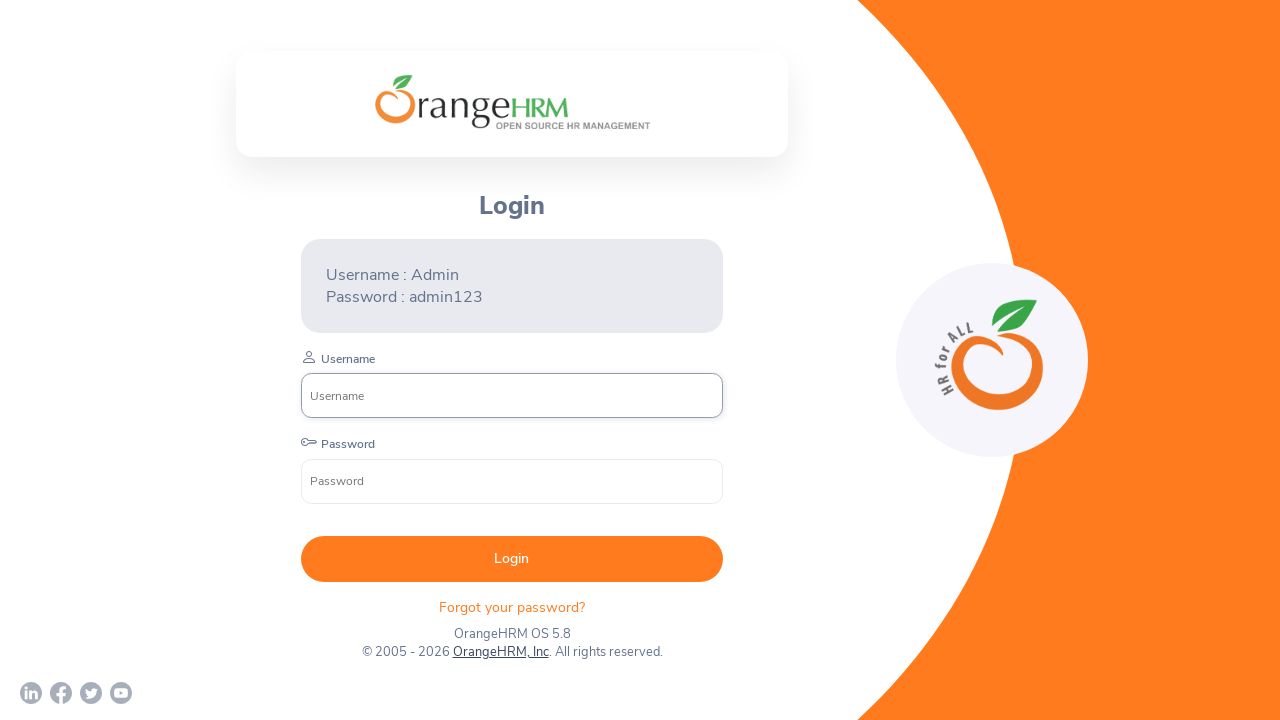